Tests the GAD waste collection calendar website by setting address data in local storage, navigating to an address-specific page, and verifying that the waste collection schedule loads properly.

Starting URL: https://inzamelkalender.gad.nl

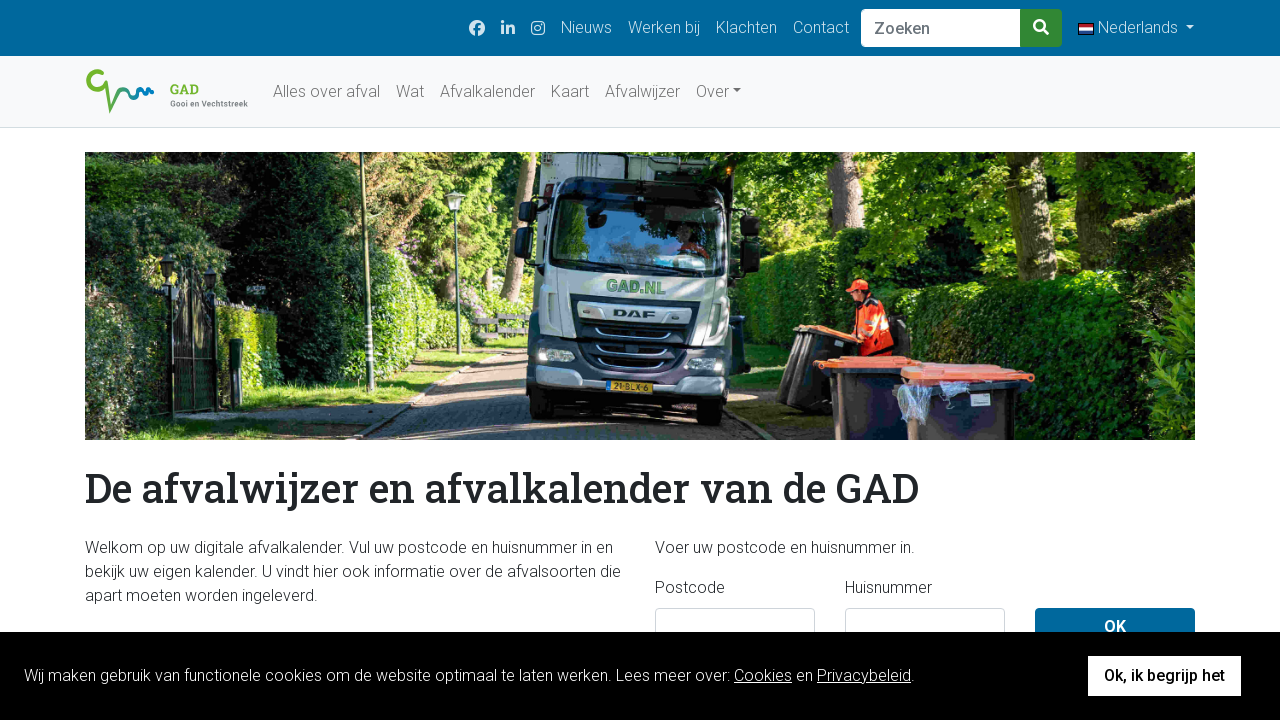

Set address data in local storage for waste collection calendar lookup
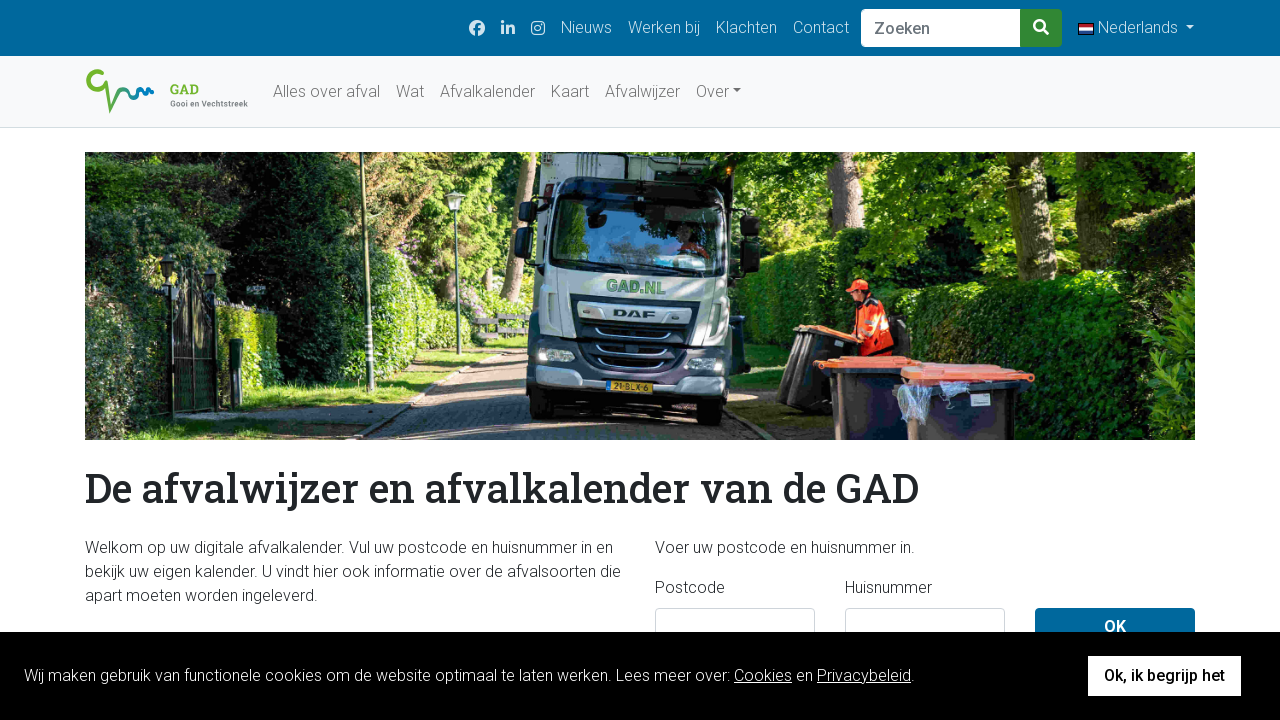

Navigated to GAD waste collection calendar address-specific page
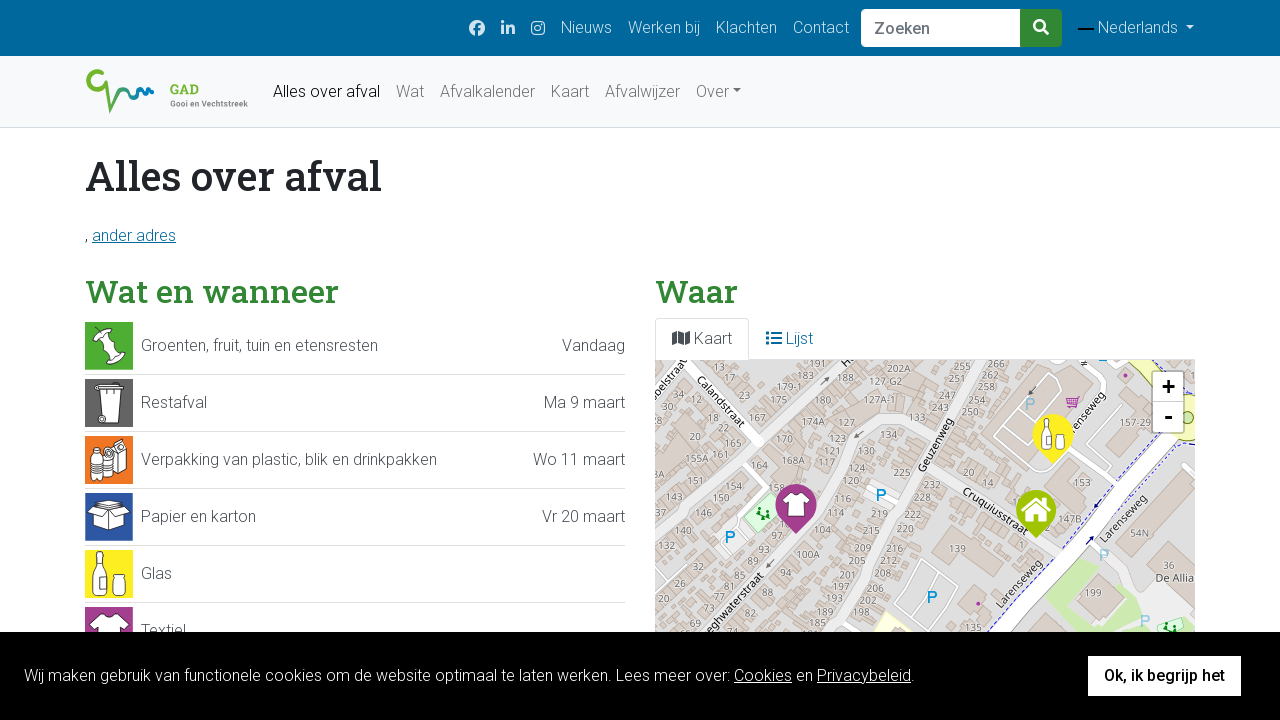

Waste collection schedule list container loaded
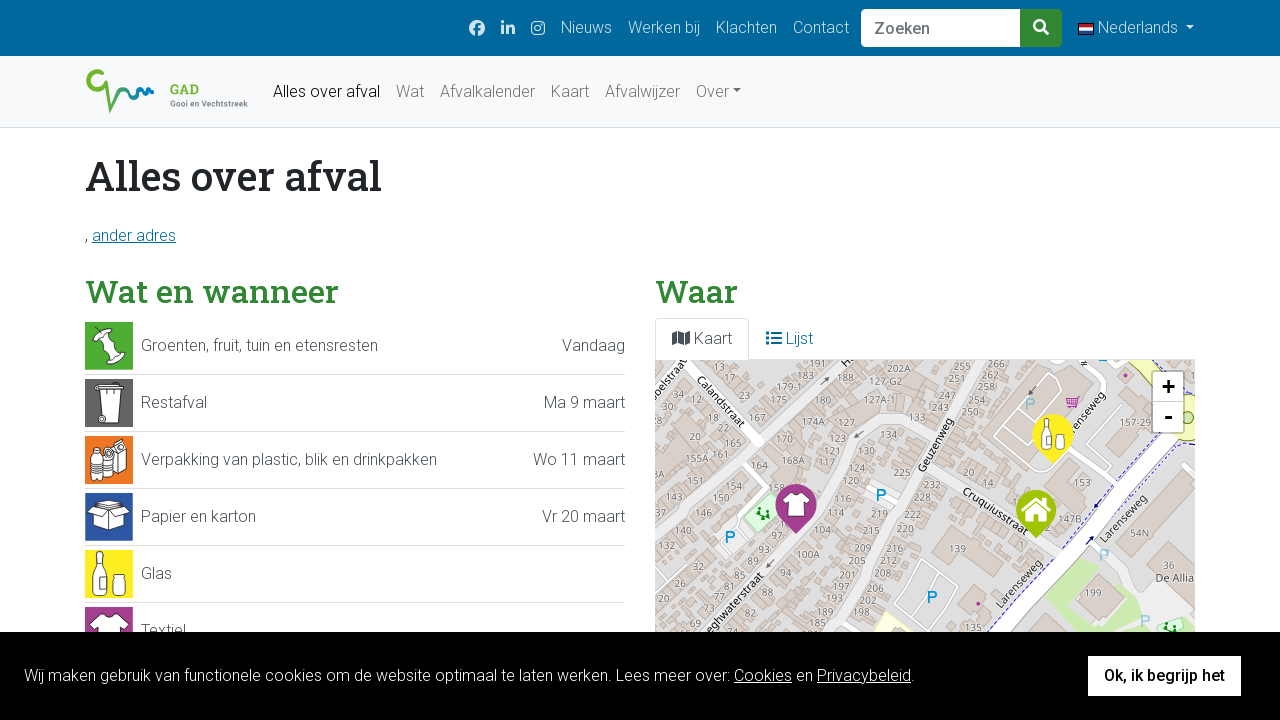

Waste collection schedule items verified as present on page
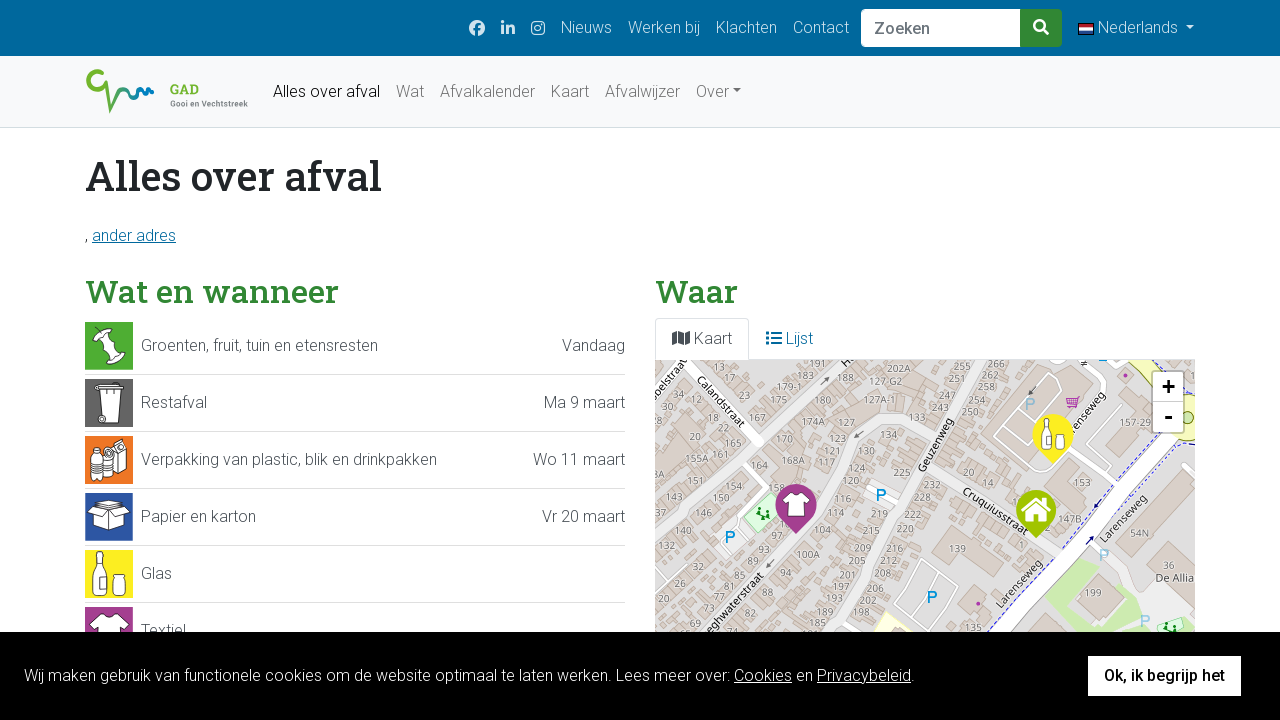

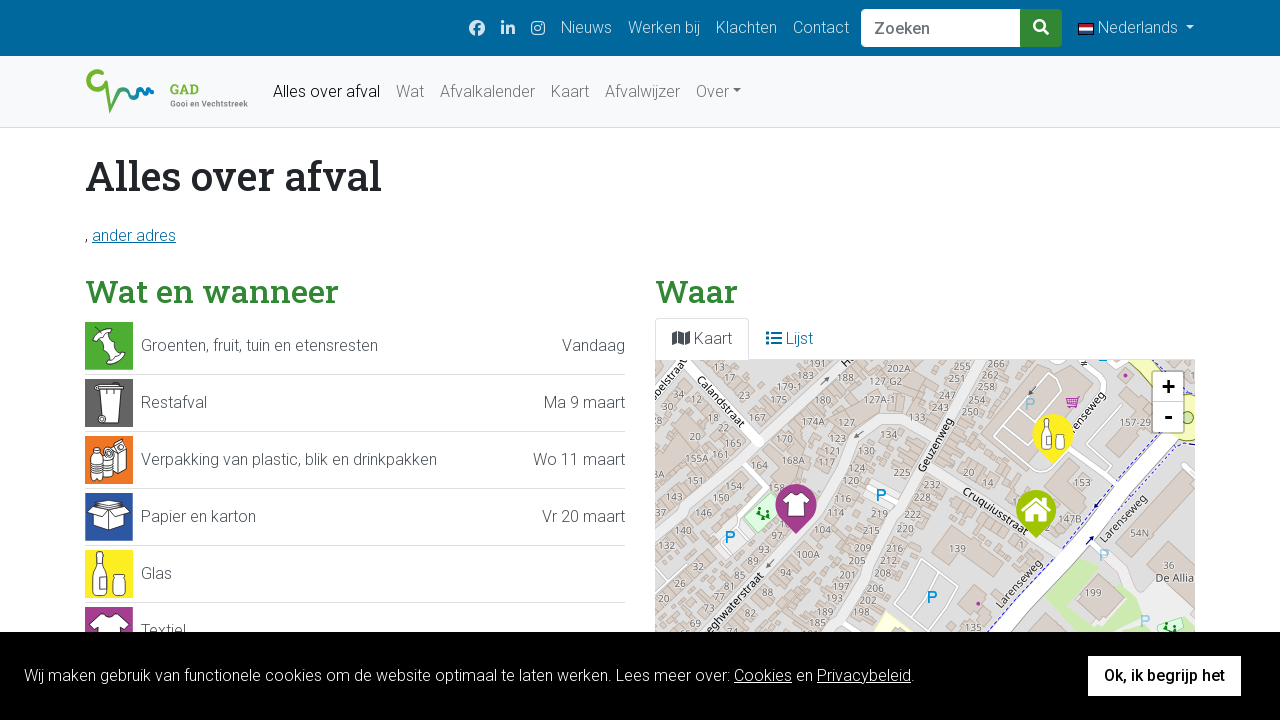